Tests mouse click-and-hold and release actions on a demo page by navigating to the Mouse Actions section, selecting Click & Hold option, and performing a click-and-hold followed by release on a circle element.

Starting URL: https://demoapps.qspiders.com/ui?scenario=1

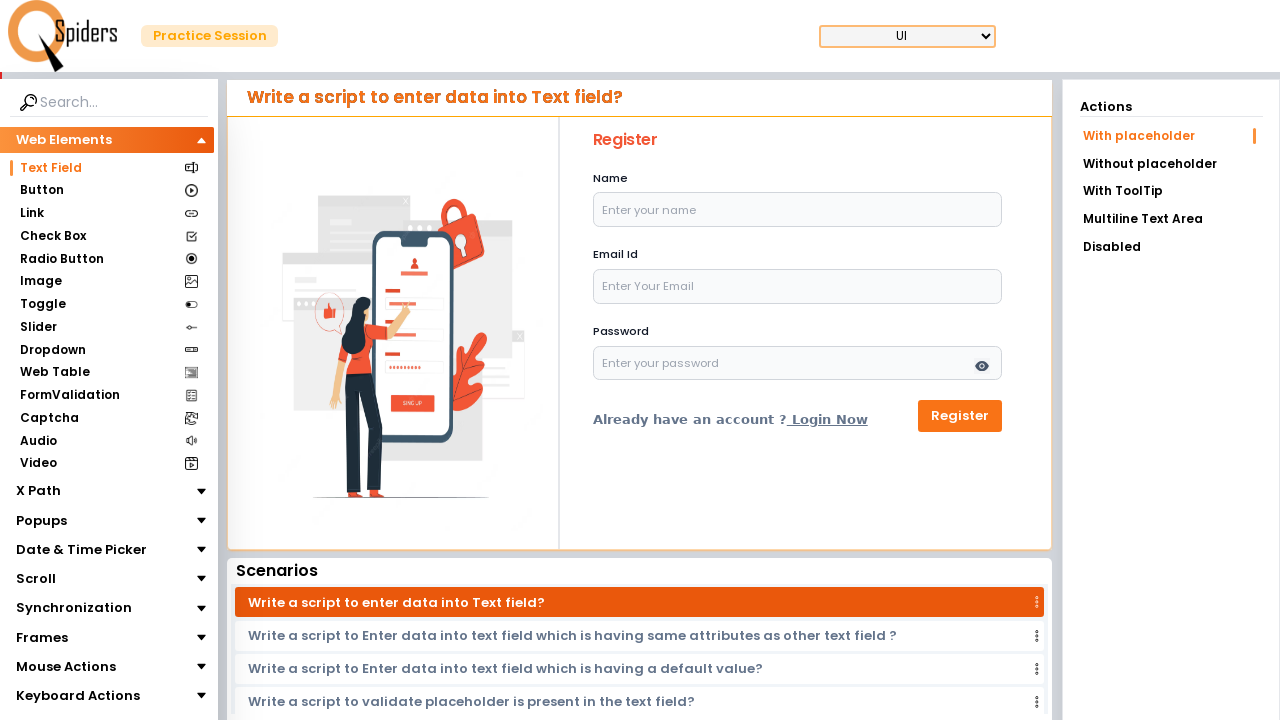

Clicked on Mouse Actions section at (66, 667) on xpath=//section[text()='Mouse Actions']
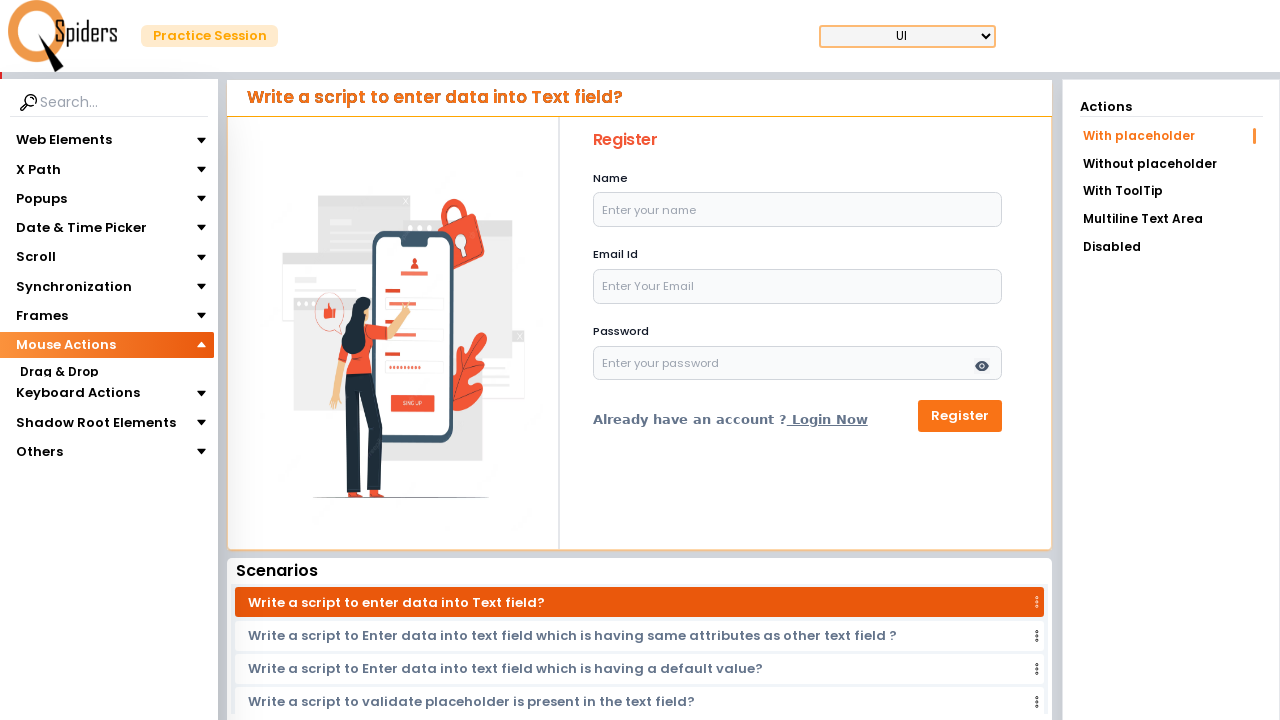

Clicked on Click & Hold option at (58, 418) on xpath=//section[text()='Click & Hold']
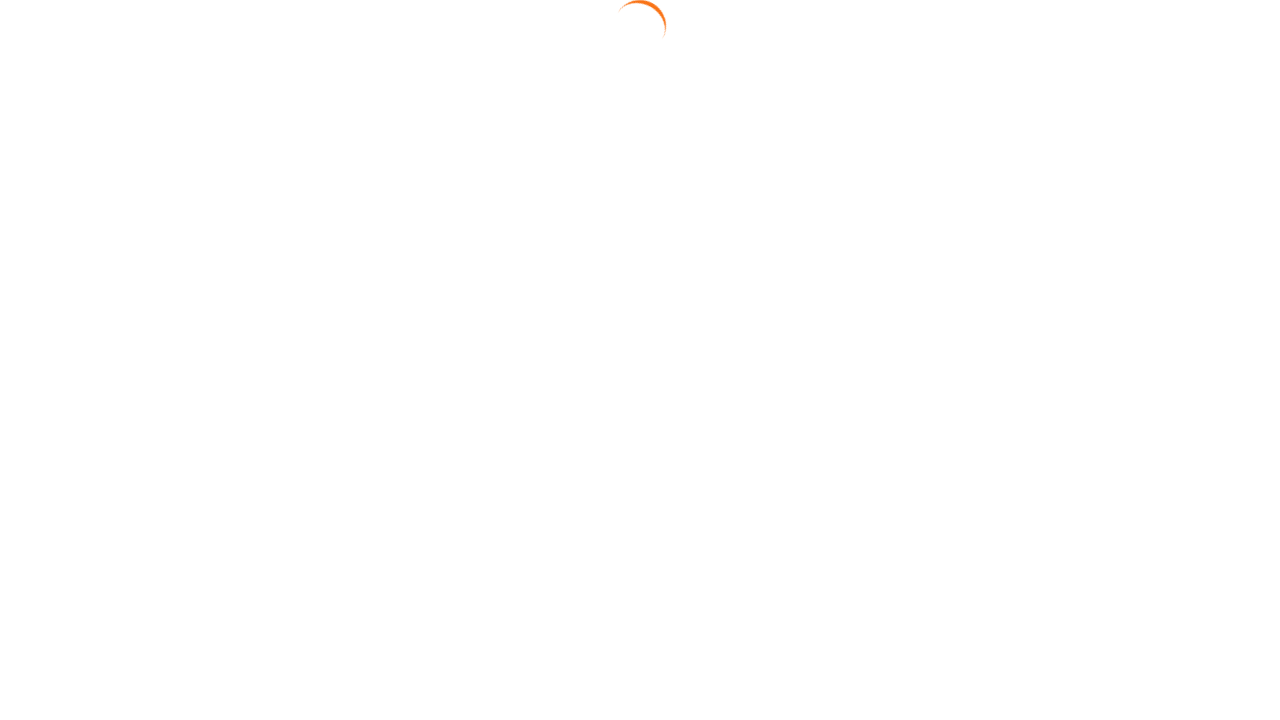

Located circle element for mouse actions
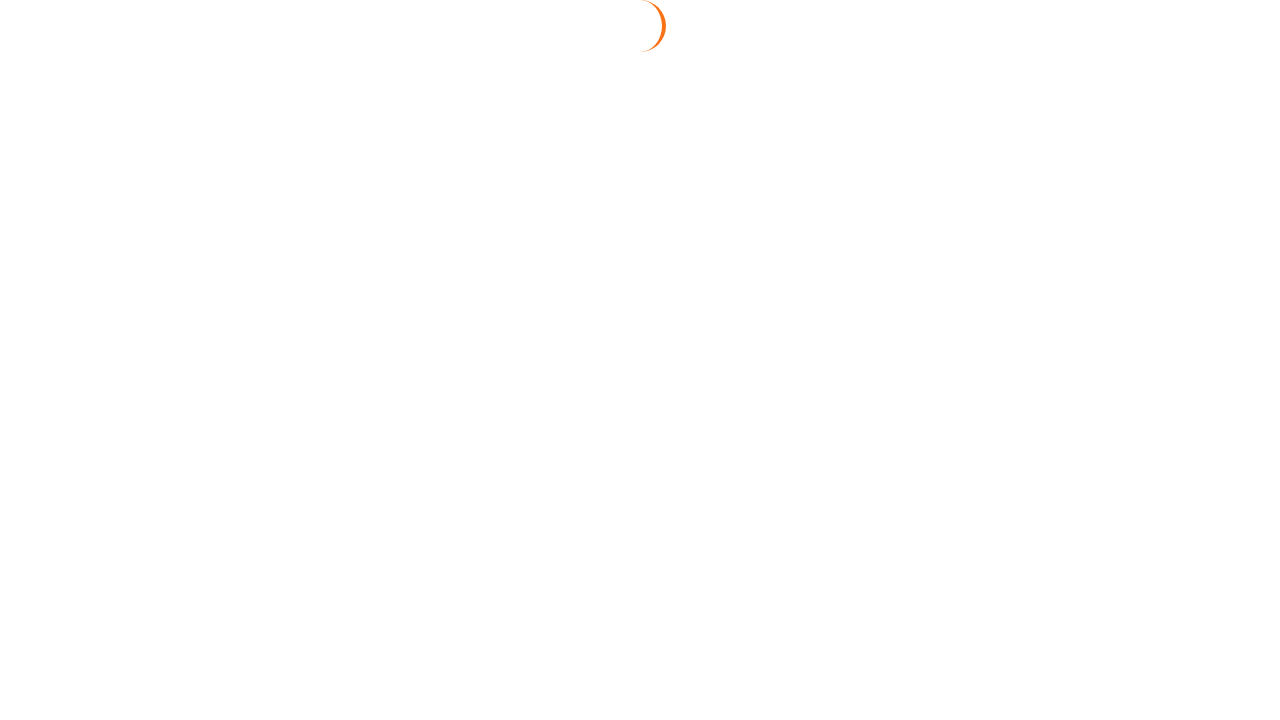

Performed click-and-hold for 4 seconds on circle element and released at (644, 323) on #circle
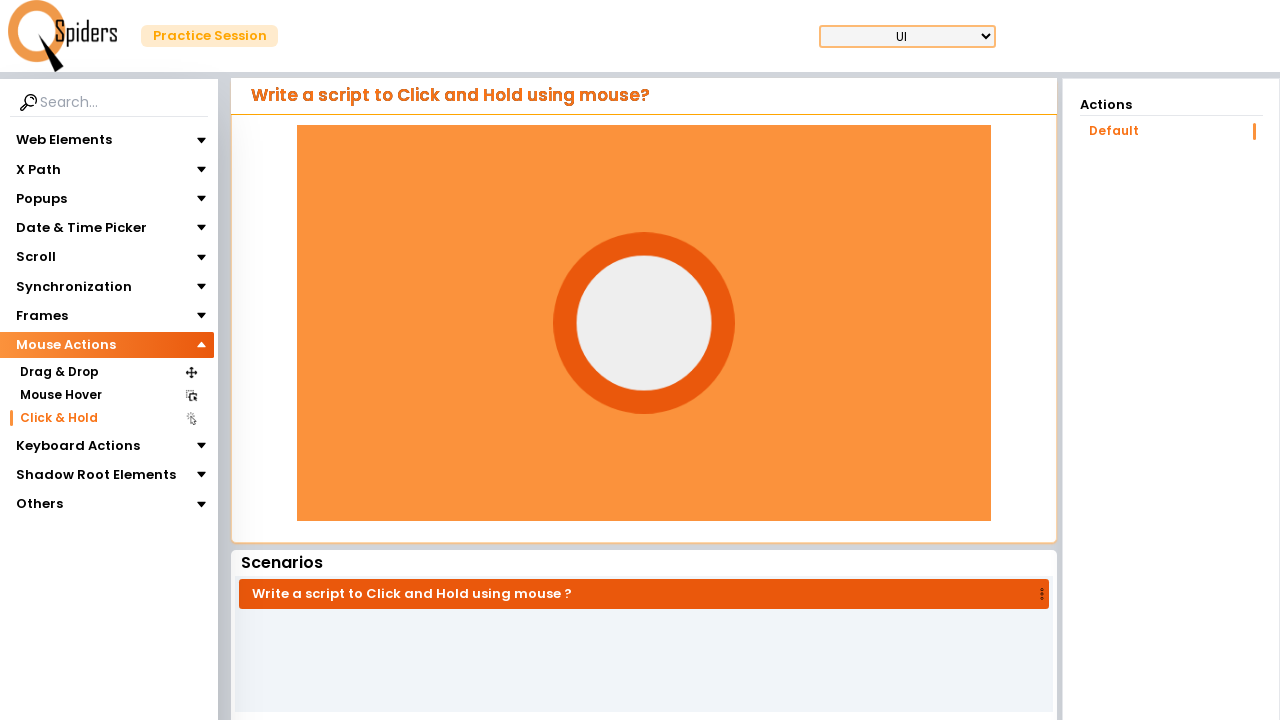

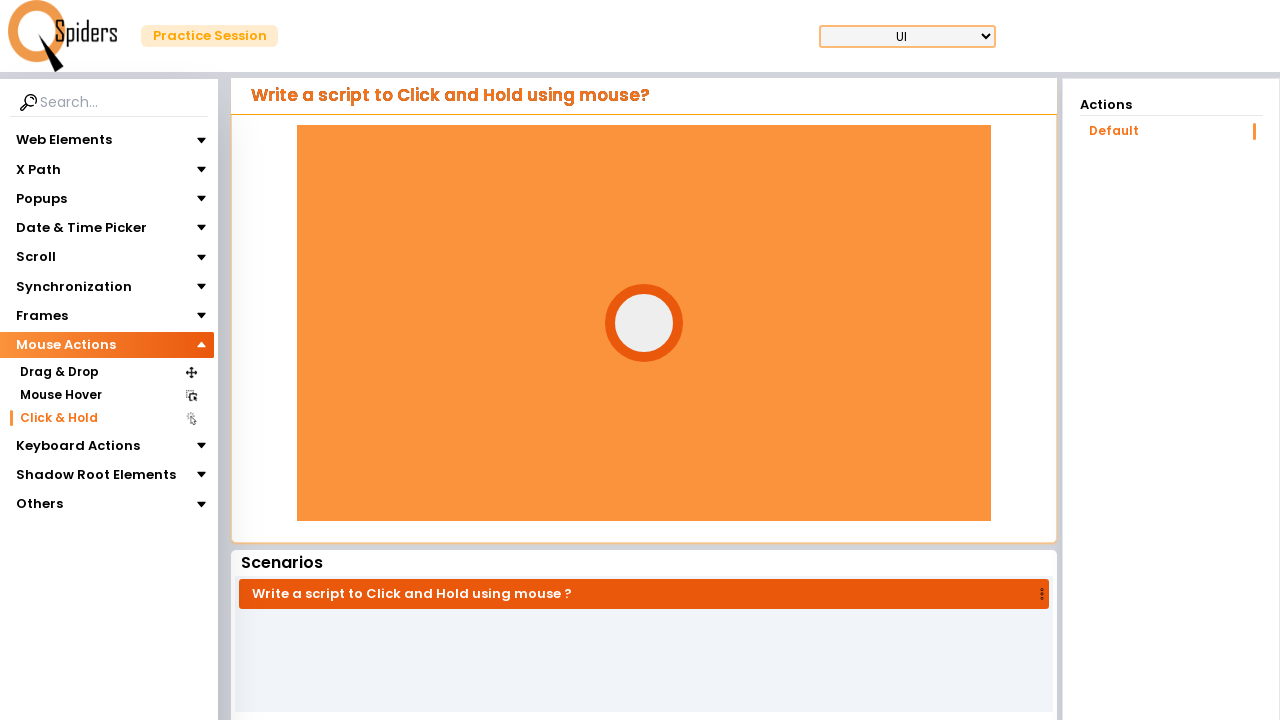